Tests unmarking todo items that were previously marked as complete

Starting URL: https://demo.playwright.dev/todomvc

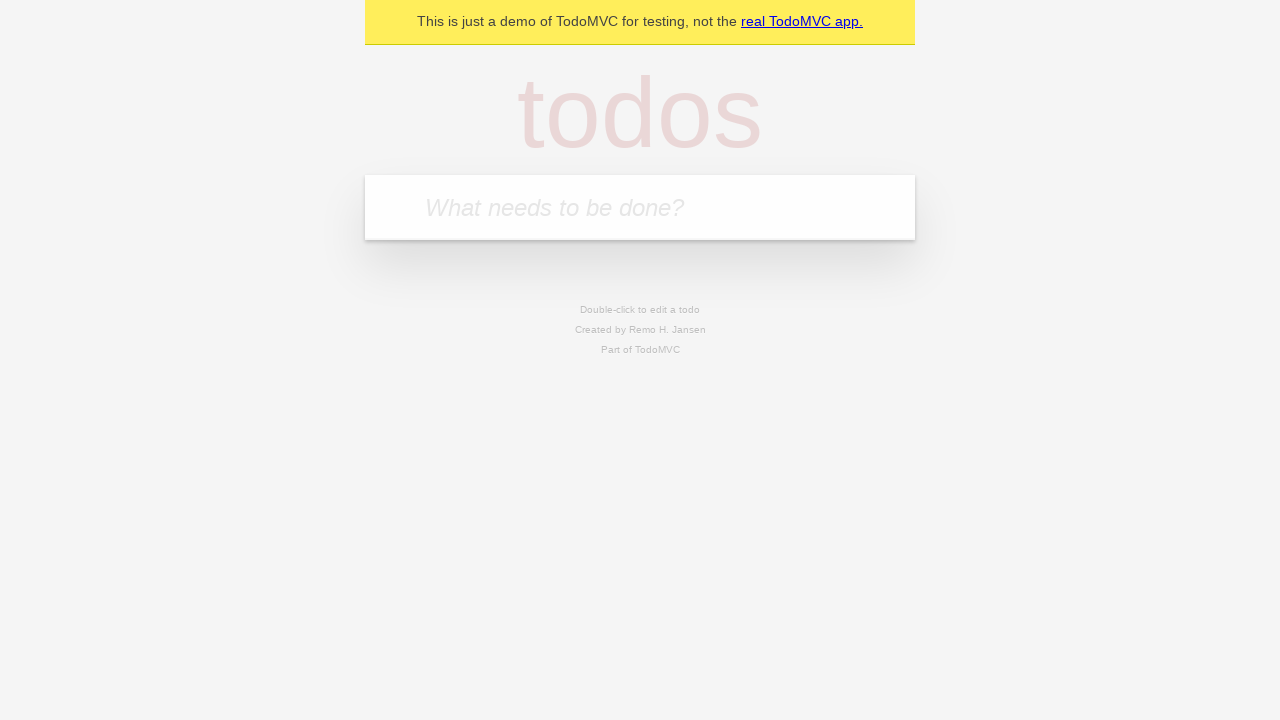

Filled todo input with 'buy some cheese' on internal:attr=[placeholder="What needs to be done?"i]
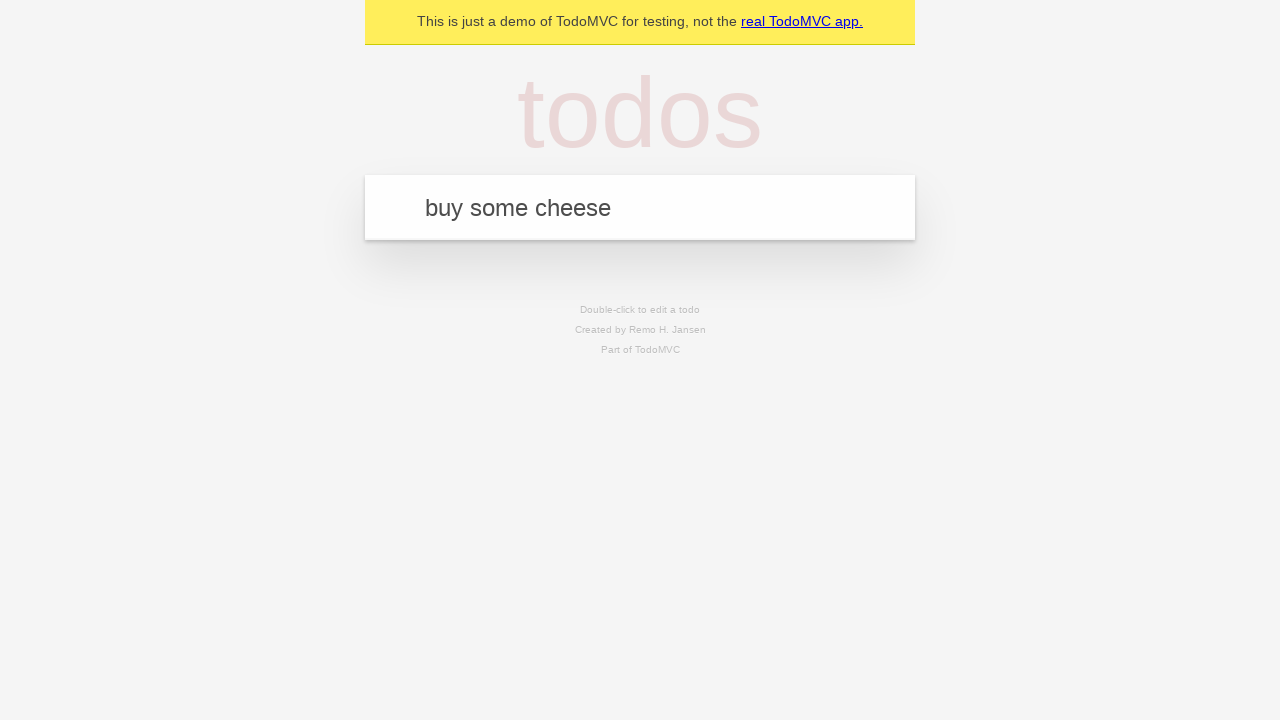

Pressed Enter to create todo item 'buy some cheese' on internal:attr=[placeholder="What needs to be done?"i]
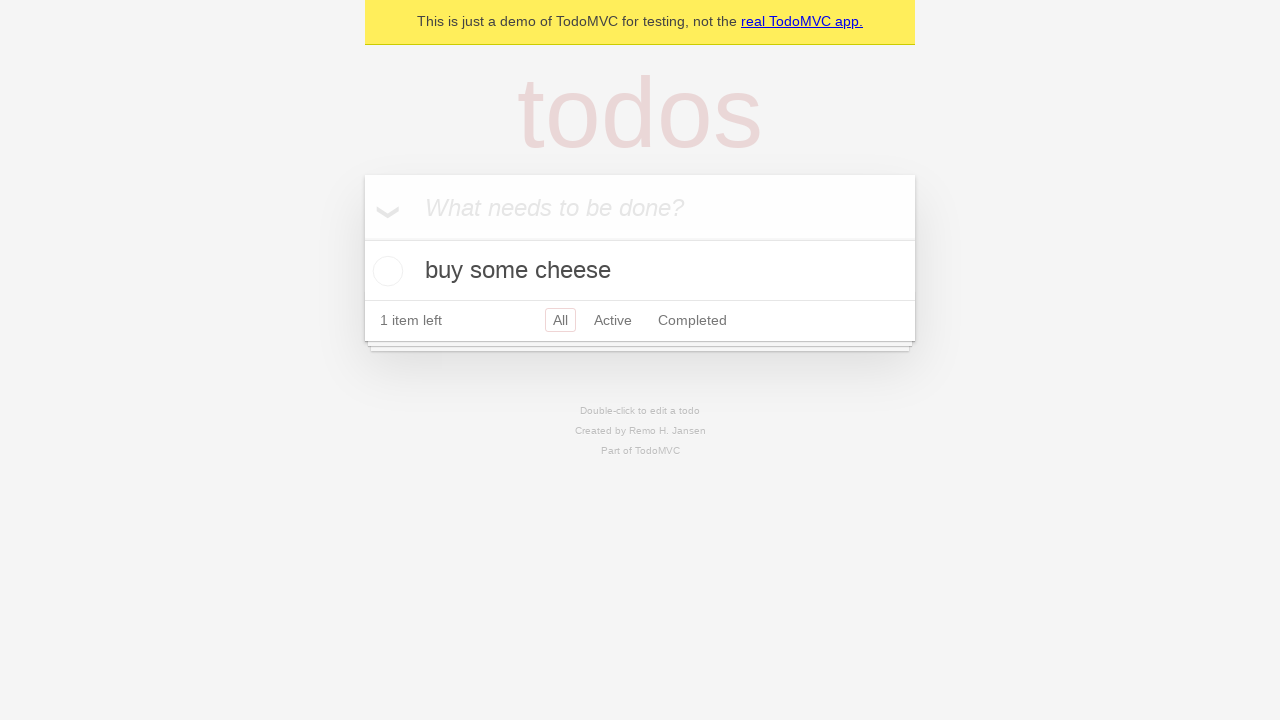

Filled todo input with 'feed the cat' on internal:attr=[placeholder="What needs to be done?"i]
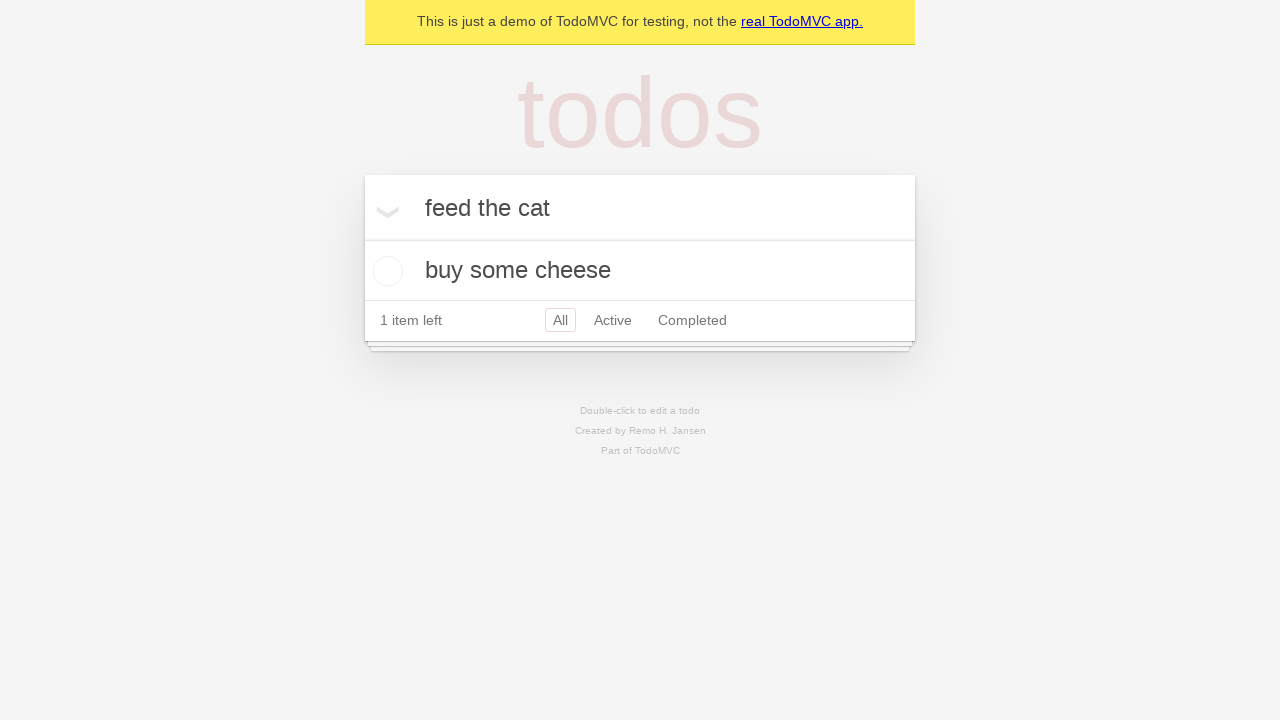

Pressed Enter to create todo item 'feed the cat' on internal:attr=[placeholder="What needs to be done?"i]
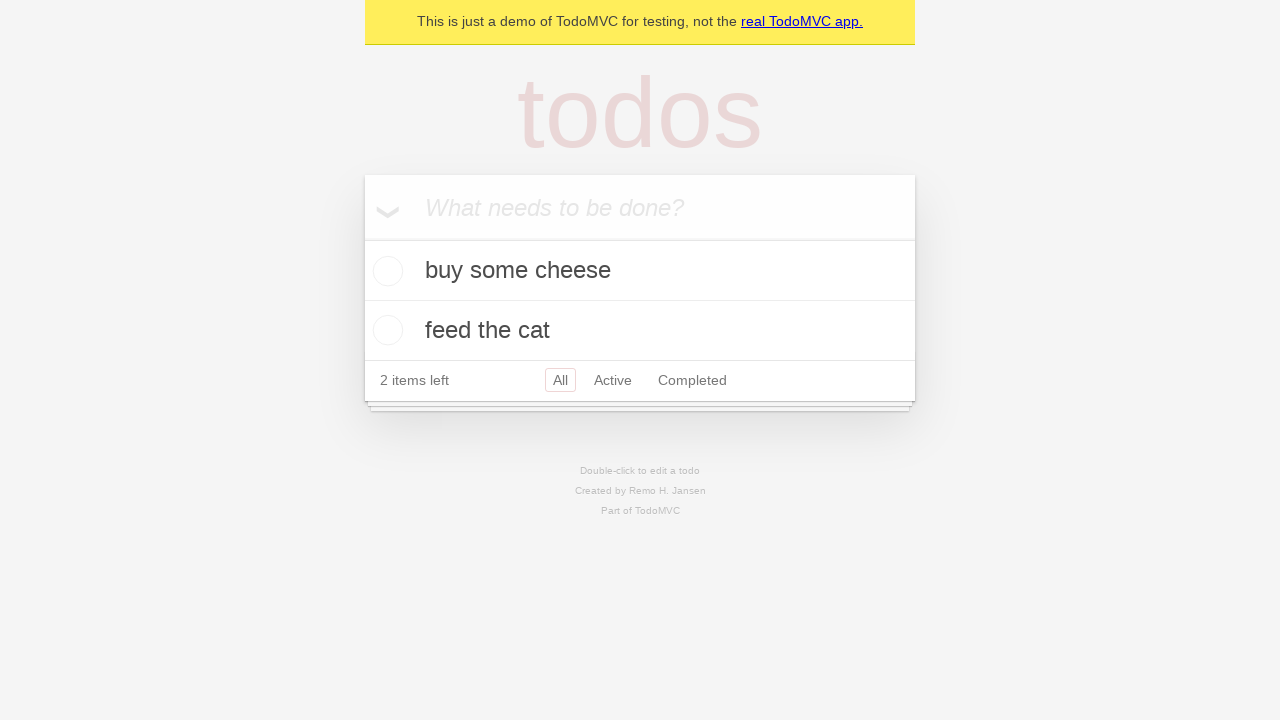

Located first todo item
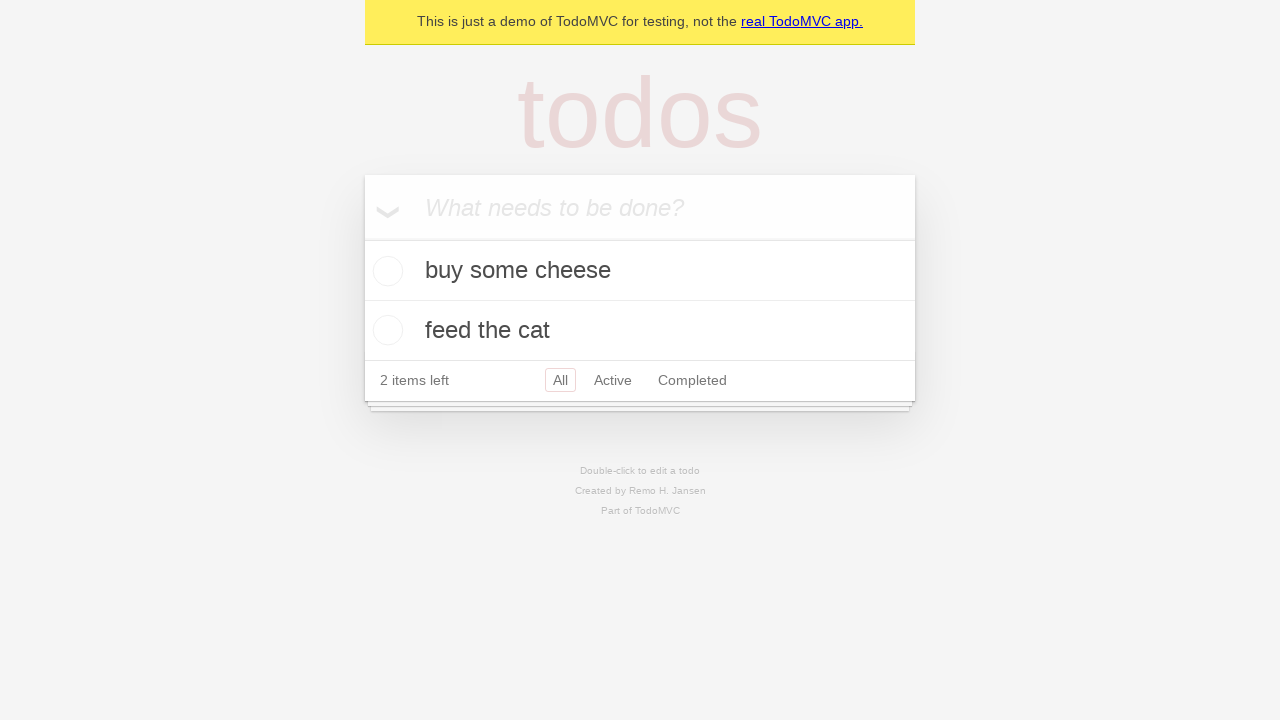

Located checkbox for first todo item
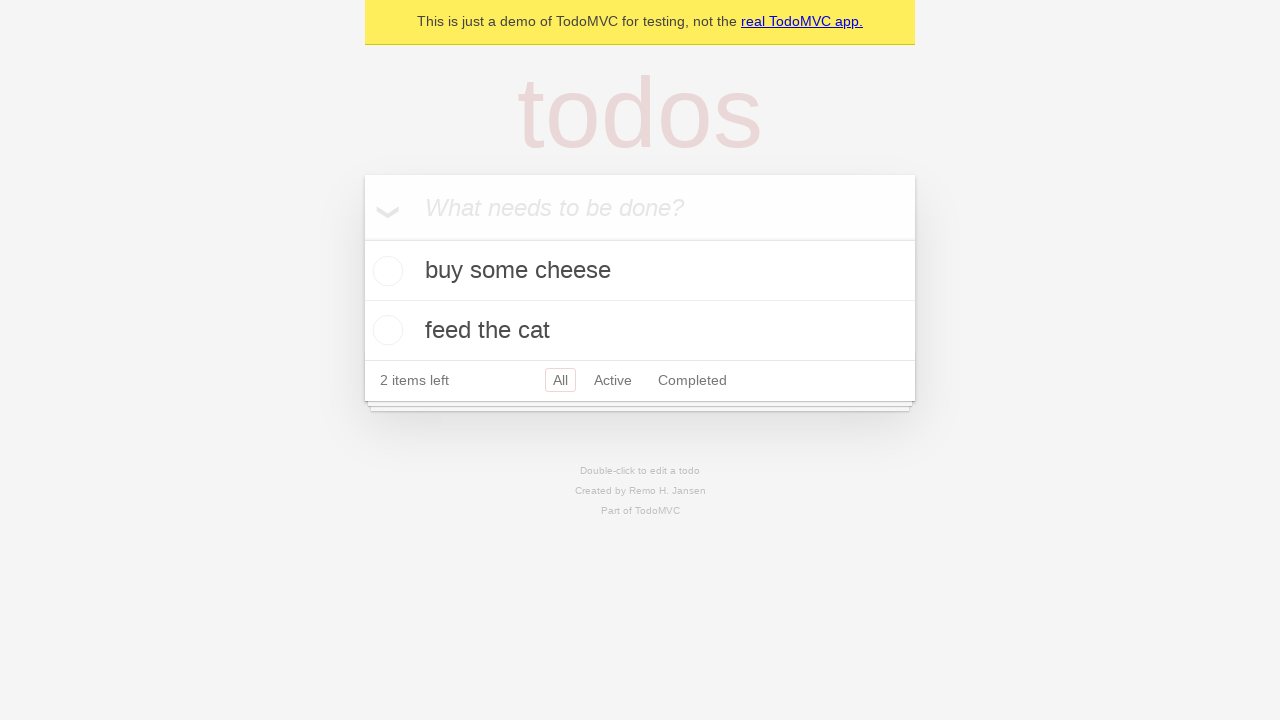

Marked first todo item as complete at (385, 271) on internal:testid=[data-testid="todo-item"s] >> nth=0 >> internal:role=checkbox
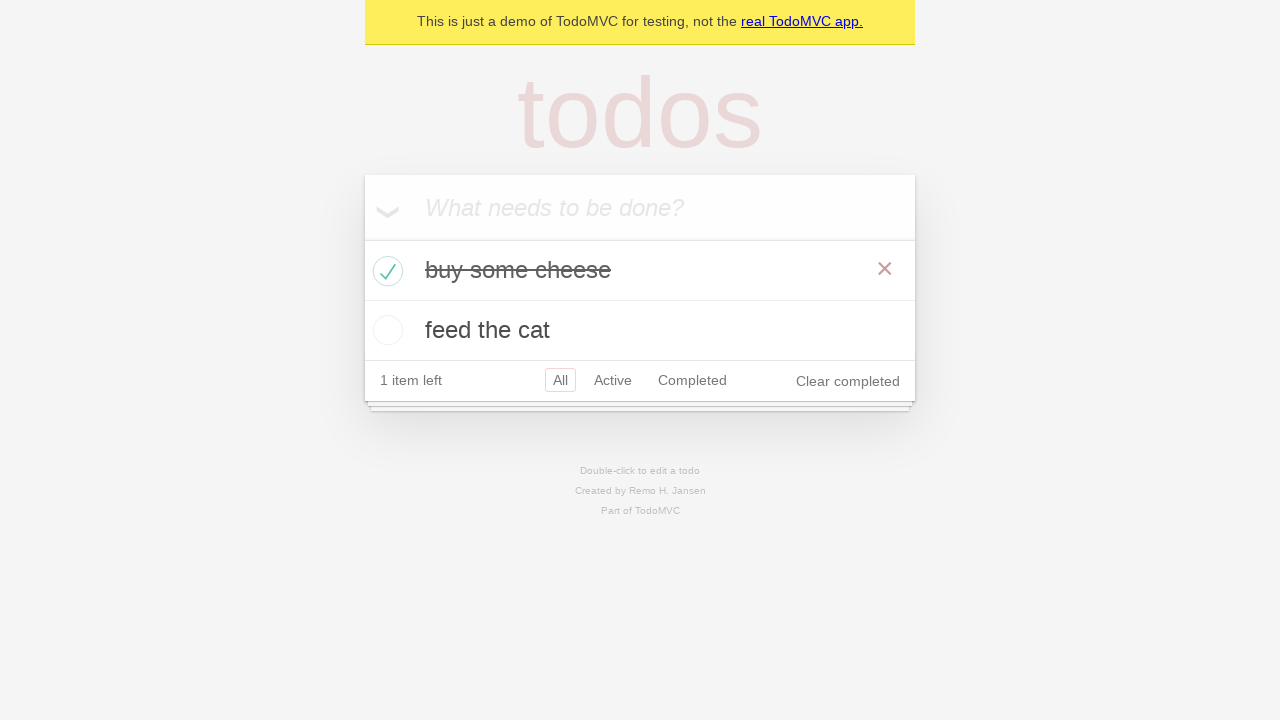

Unmarked first todo item as complete at (385, 271) on internal:testid=[data-testid="todo-item"s] >> nth=0 >> internal:role=checkbox
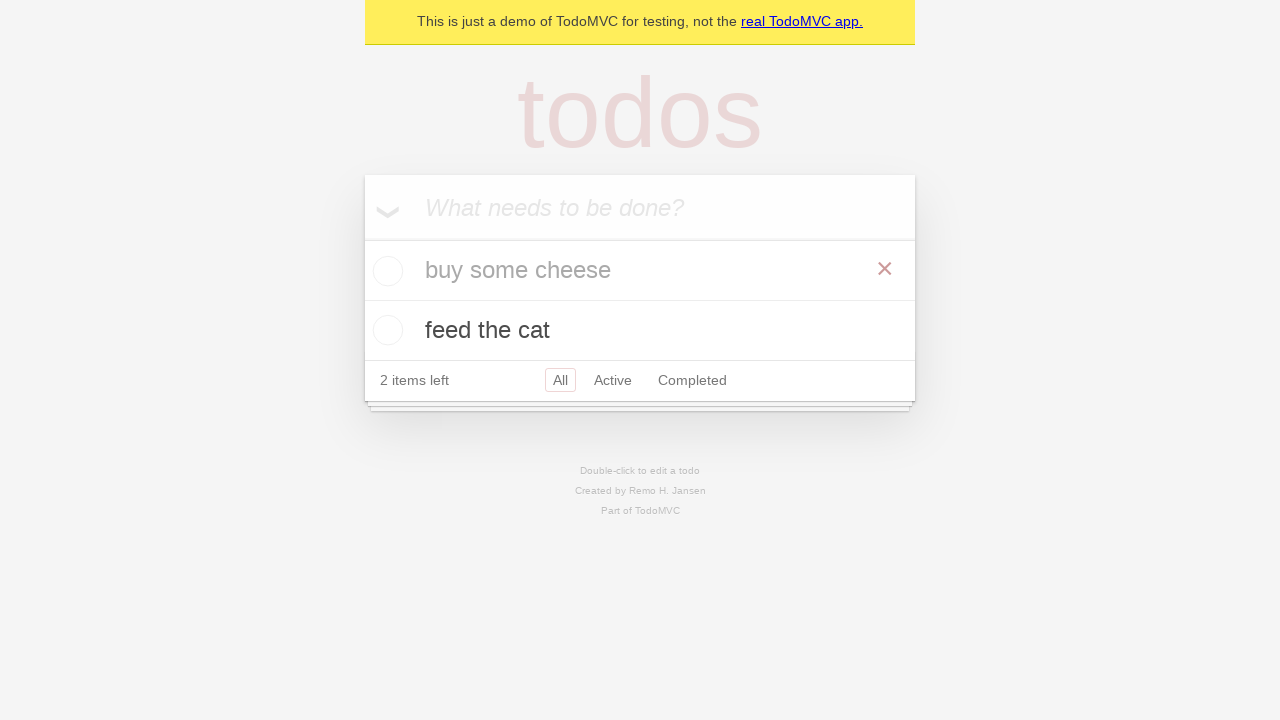

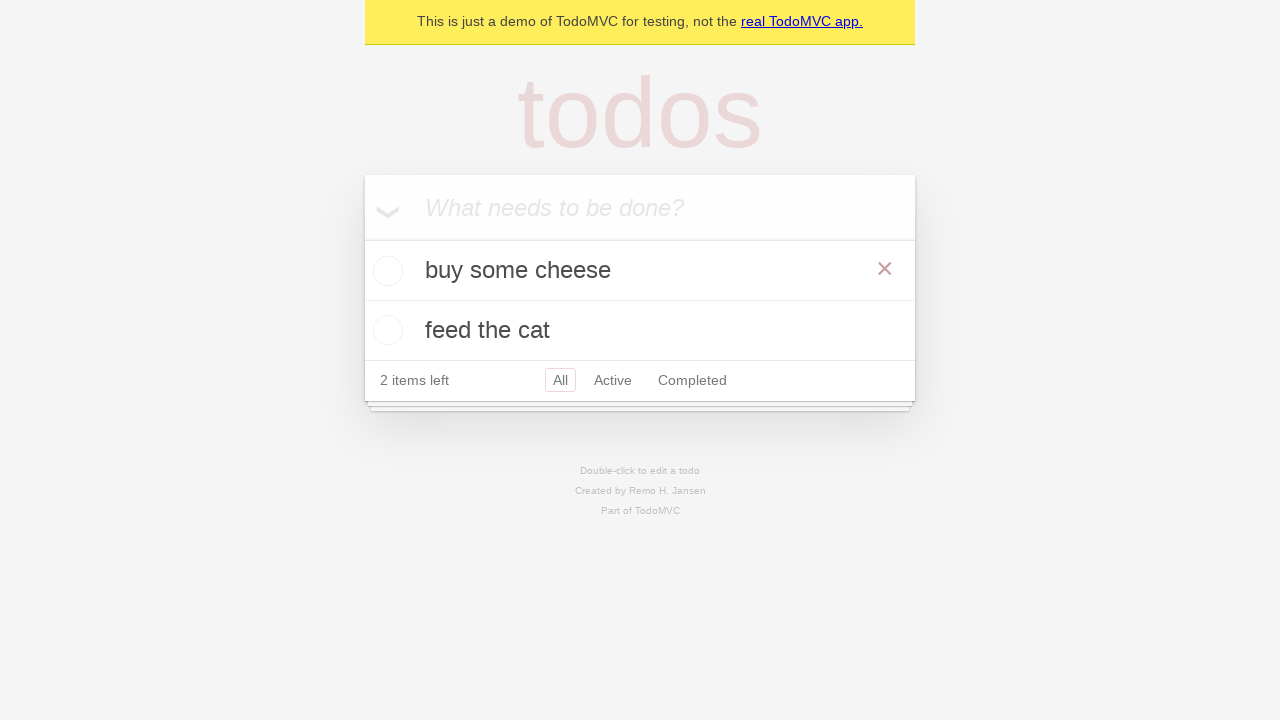